Tests window switching functionality by clicking a link that opens a new window and verifying content in the new window

Starting URL: https://the-internet.herokuapp.com/windows

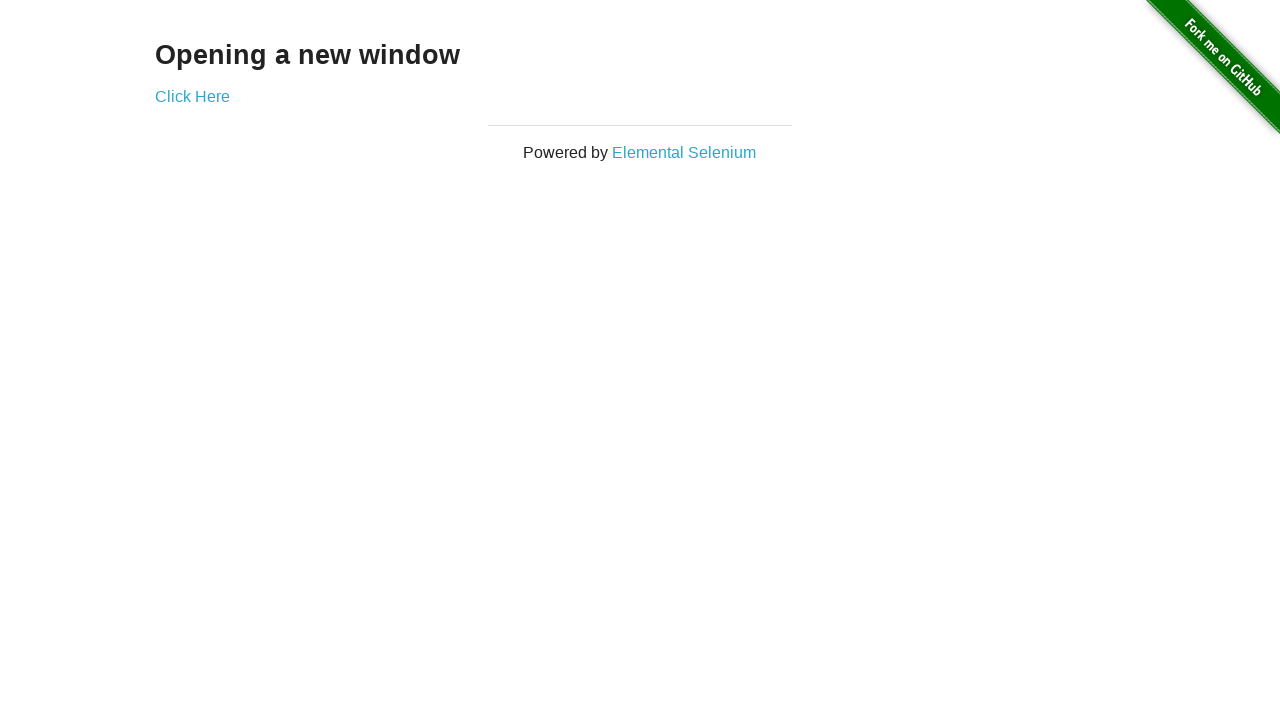

Clicked link to open new window at (192, 96) on xpath=//a[@href='/windows/new']
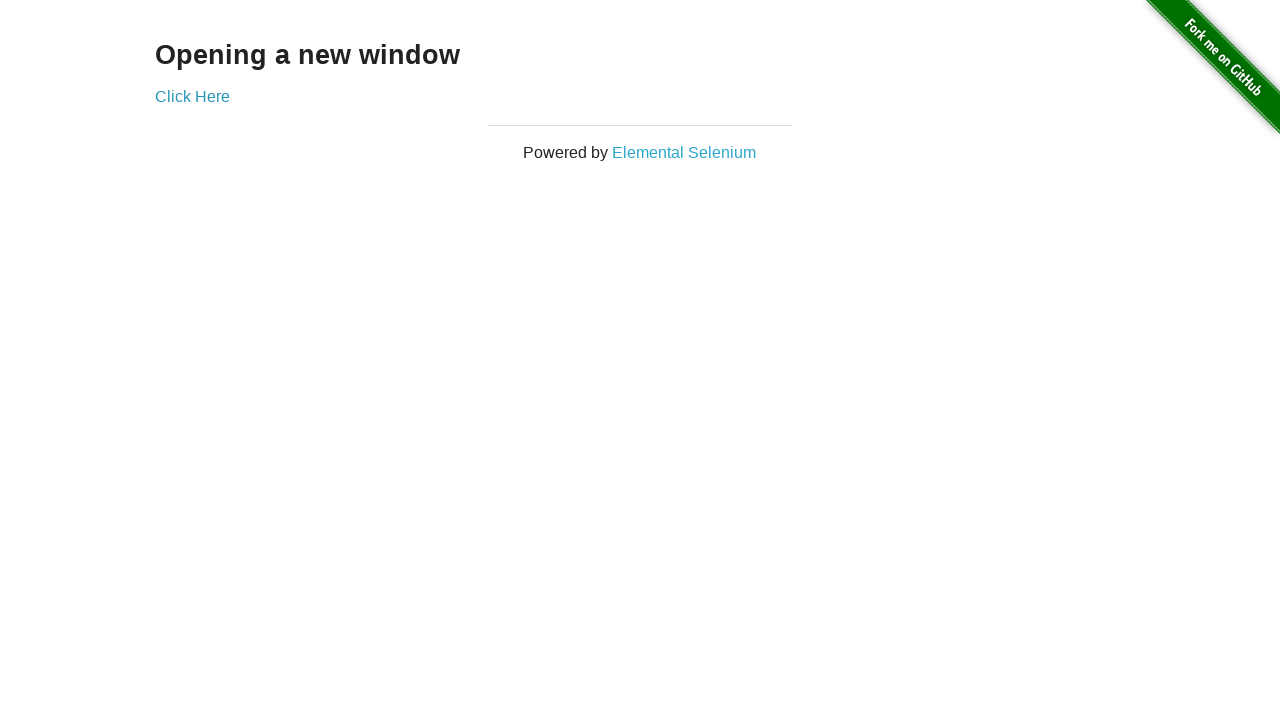

New window/page opened and captured
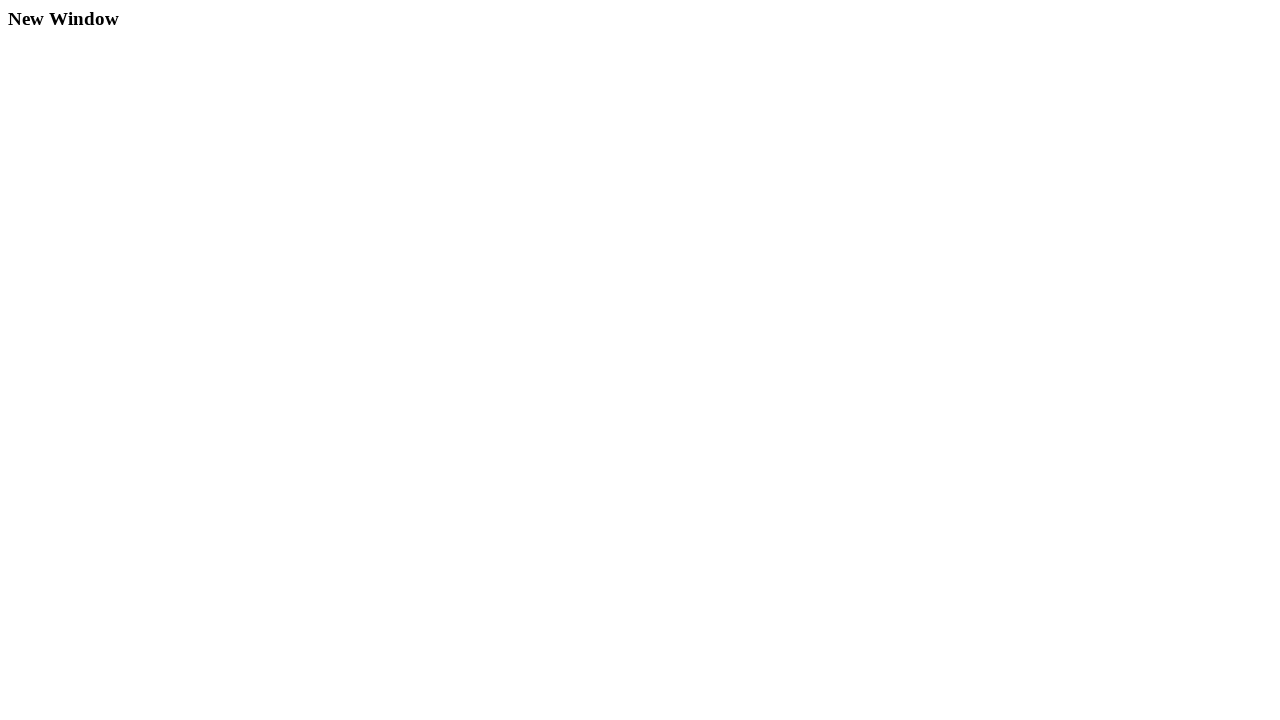

Located h3 header element in new window
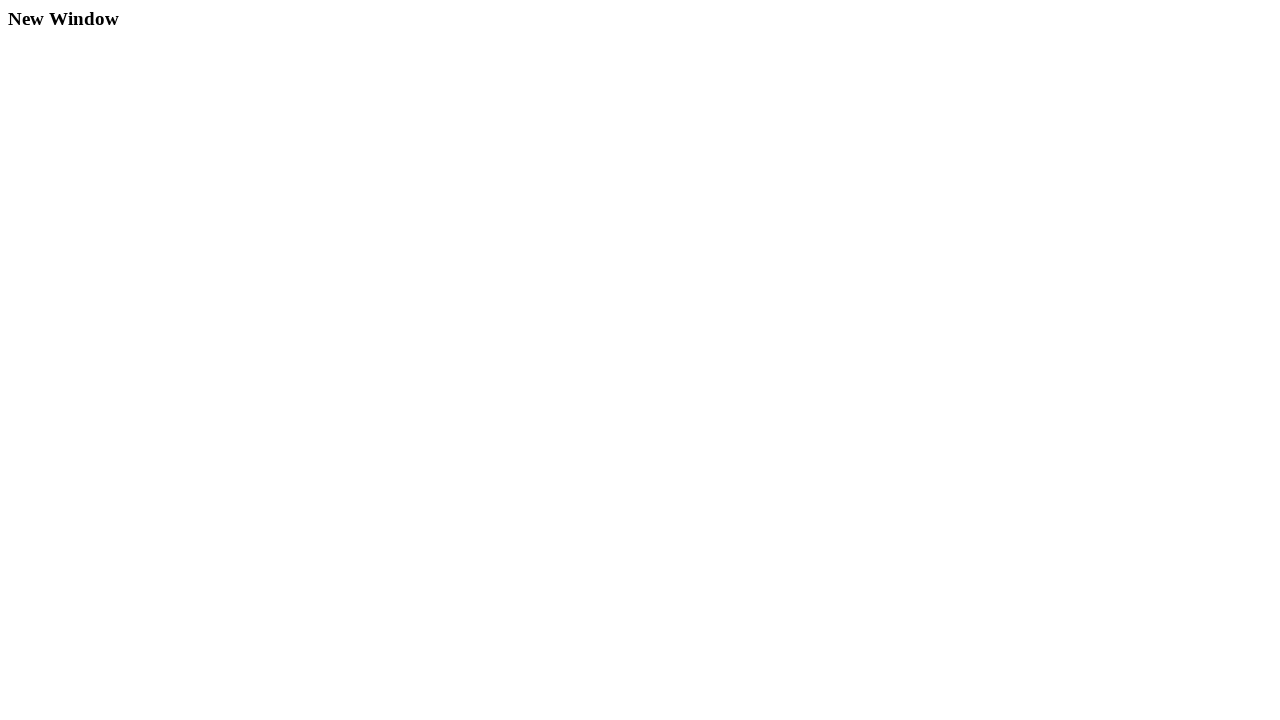

Retrieved header text: 'New Window'
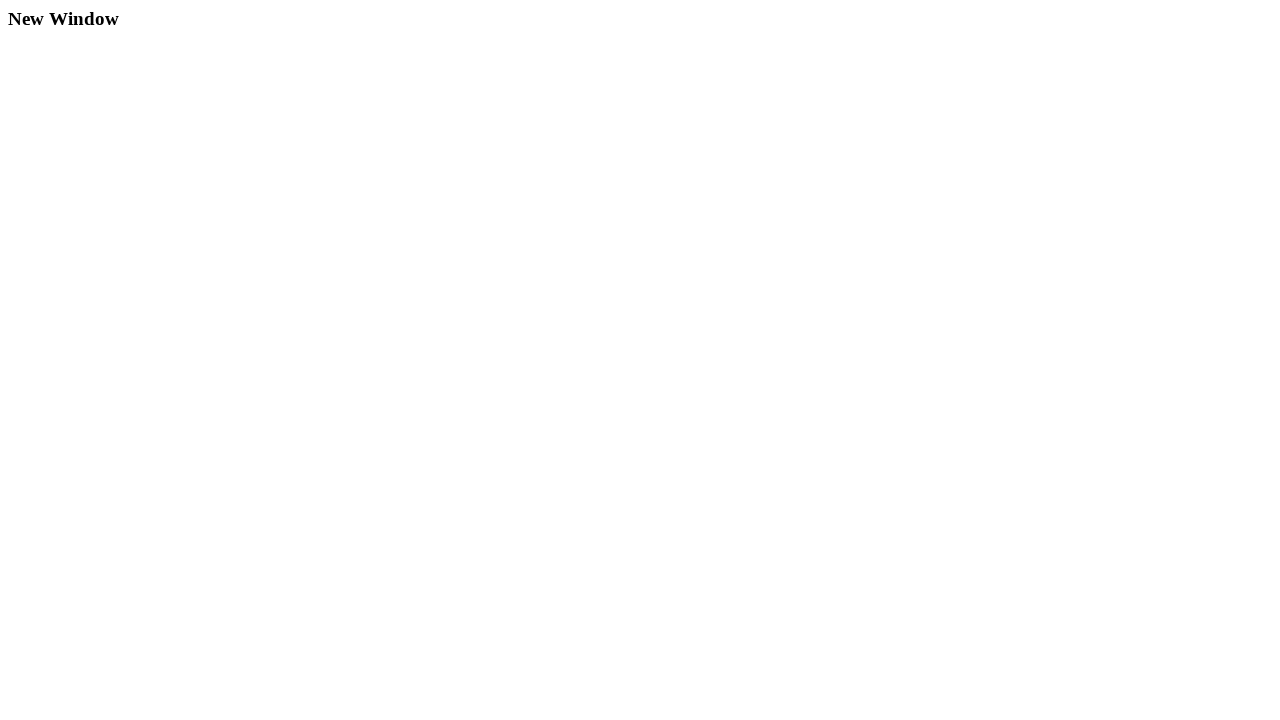

Printed header text to console: 'New Window'
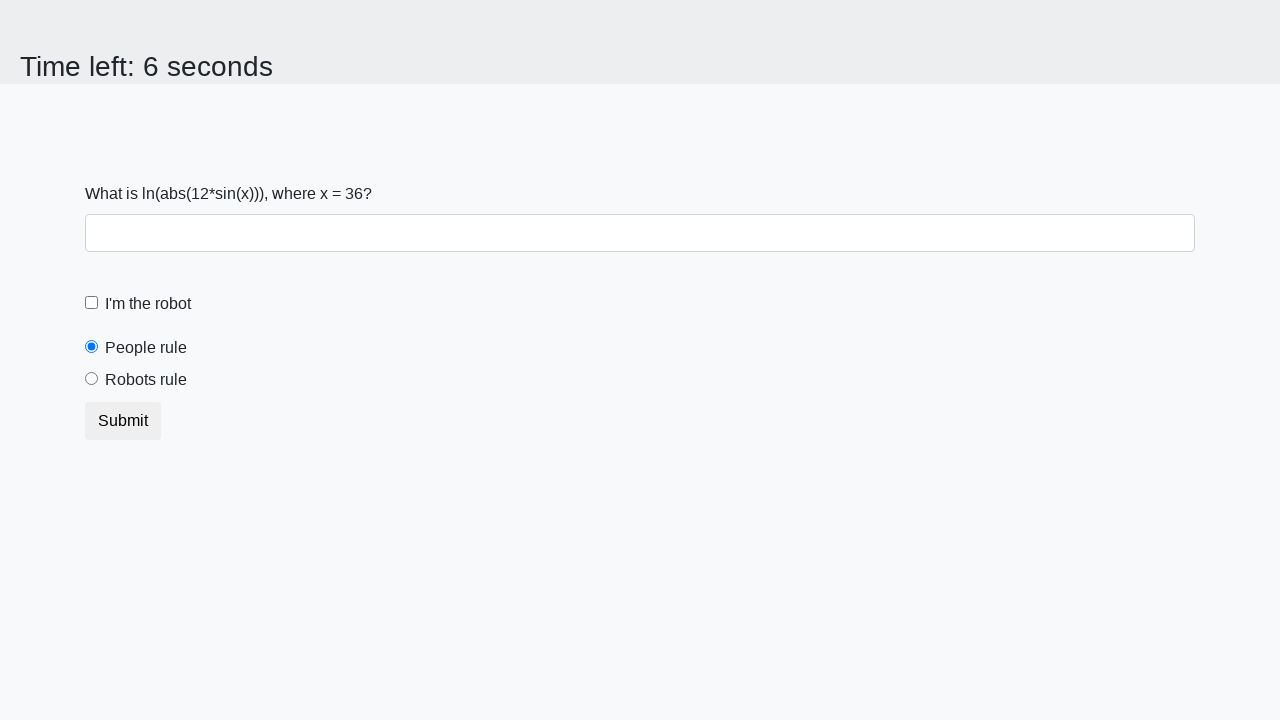

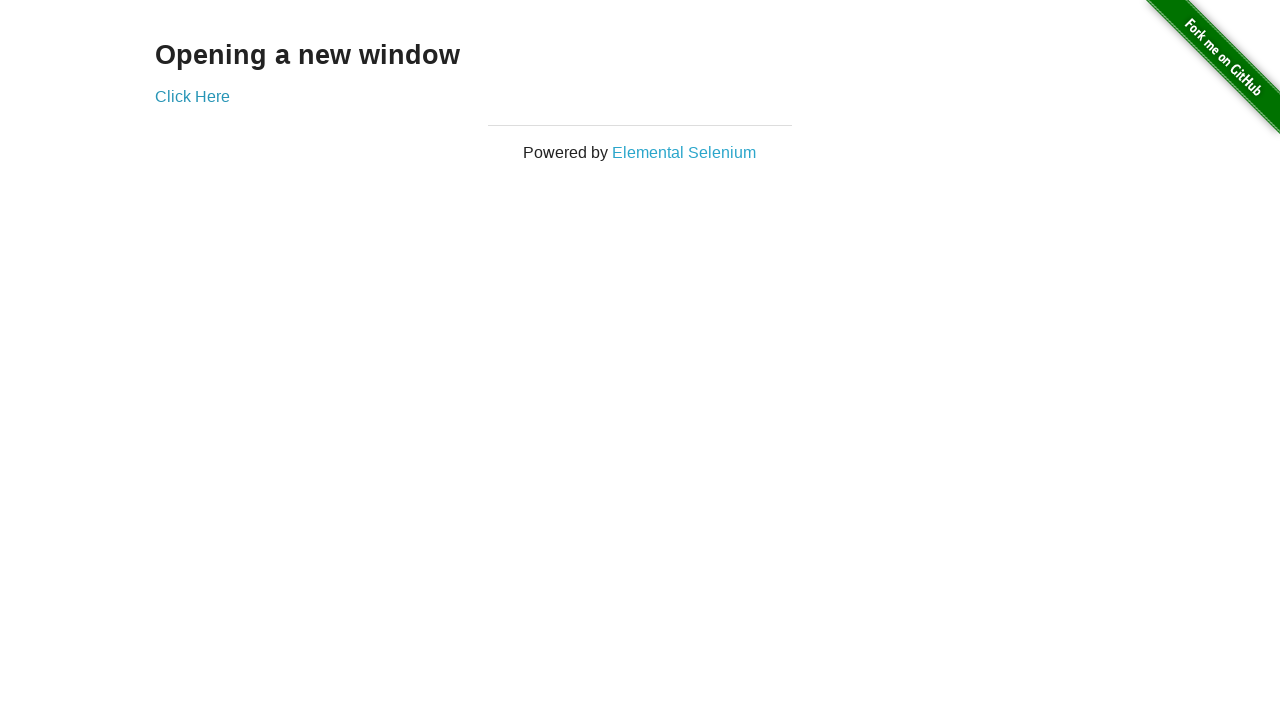